Tests the Add/Remove Elements functionality by navigating to the page, clicking the "Add Element" button 5 times to create elements, then clicking "Delete" button 5 times to remove them.

Starting URL: https://the-internet.herokuapp.com/

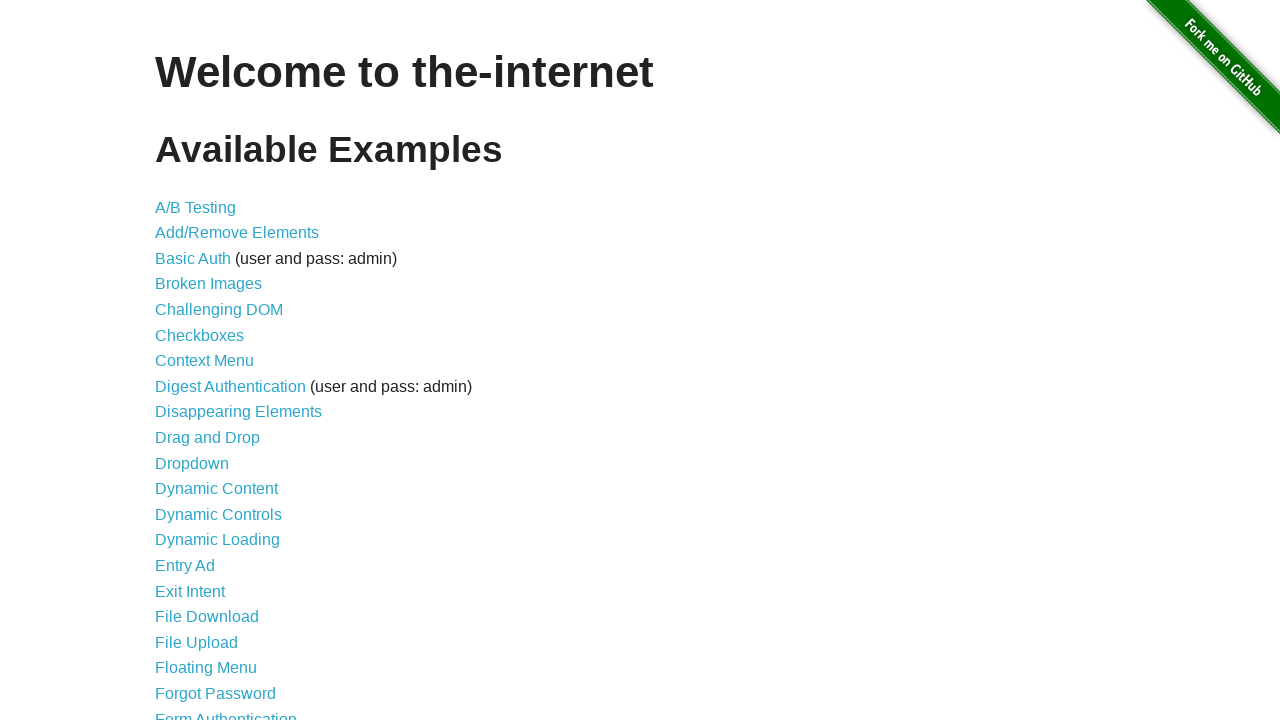

Clicked on Add/Remove Elements link at (237, 233) on a[href="/add_remove_elements/"]
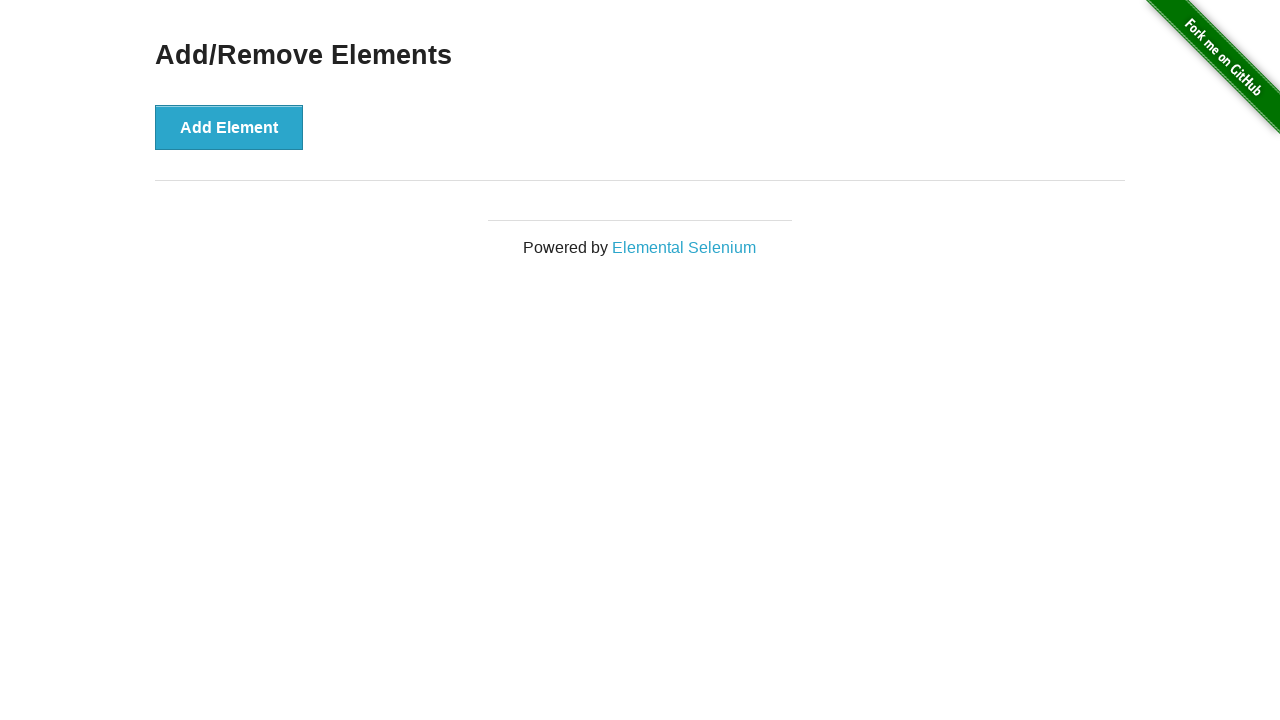

Add Element button loaded and ready
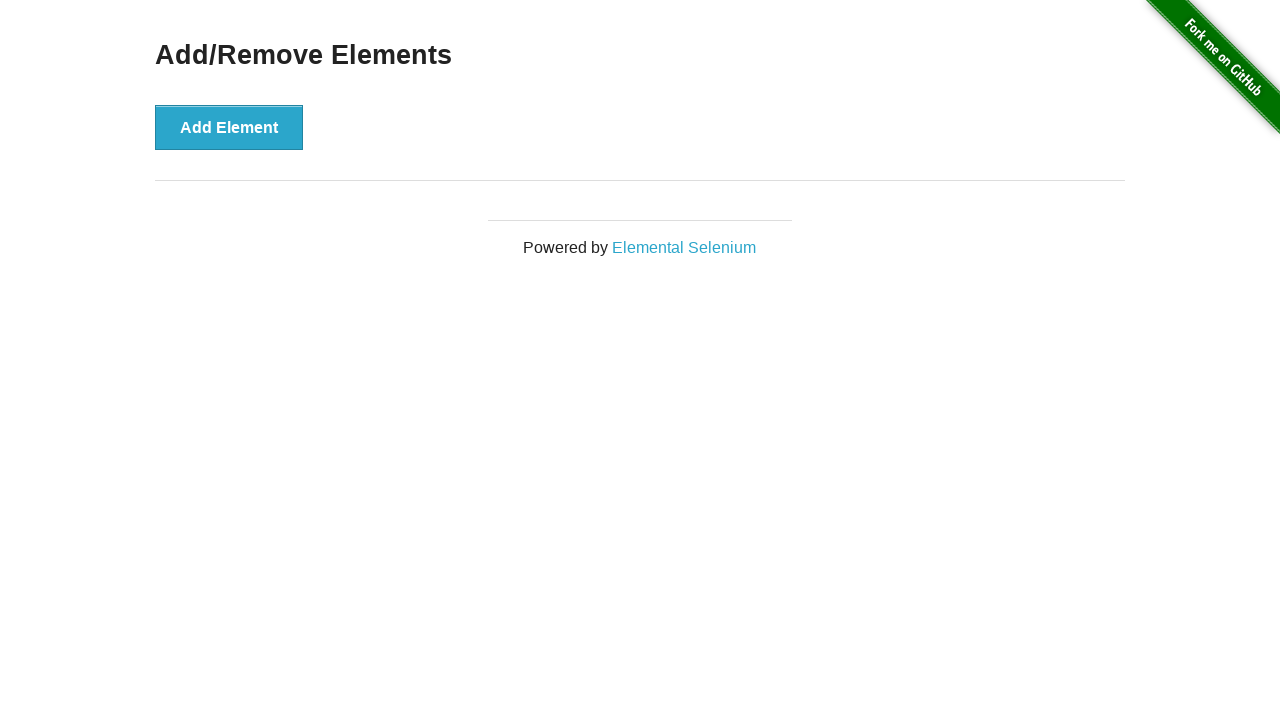

Clicked Add Element button (iteration 1/5) at (229, 127) on button[onclick='addElement()']
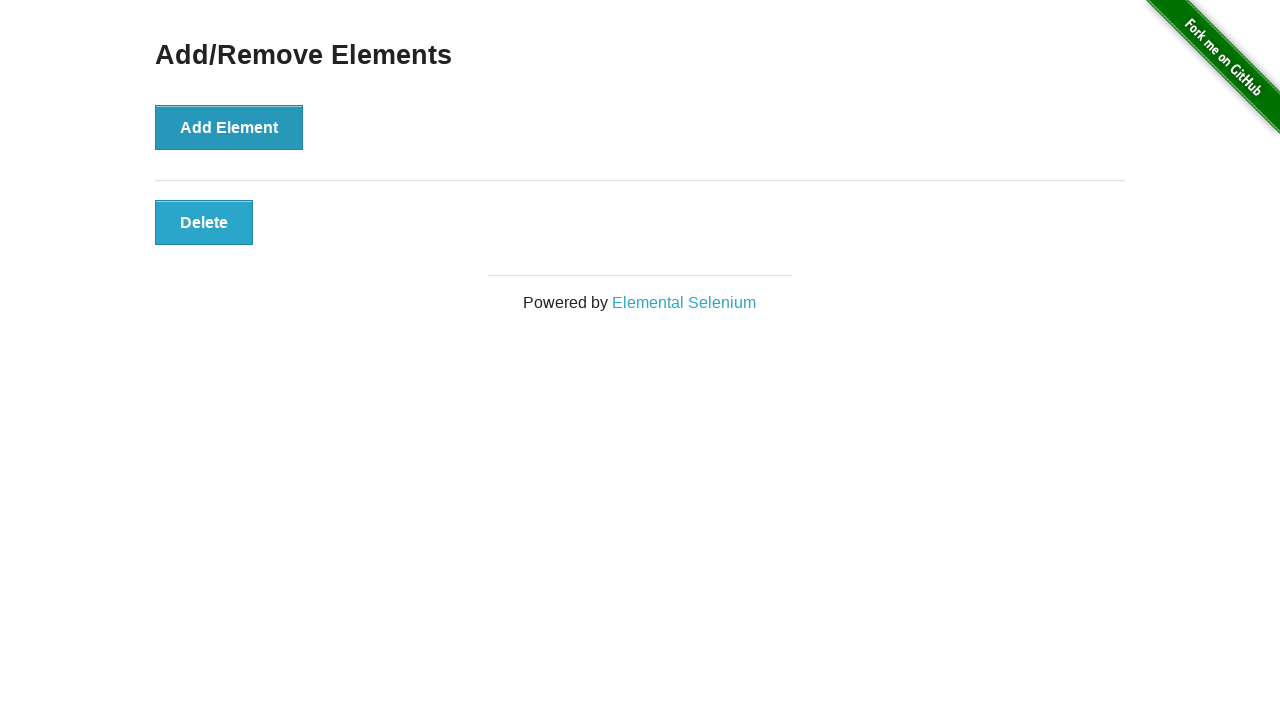

Clicked Add Element button (iteration 2/5) at (229, 127) on button[onclick='addElement()']
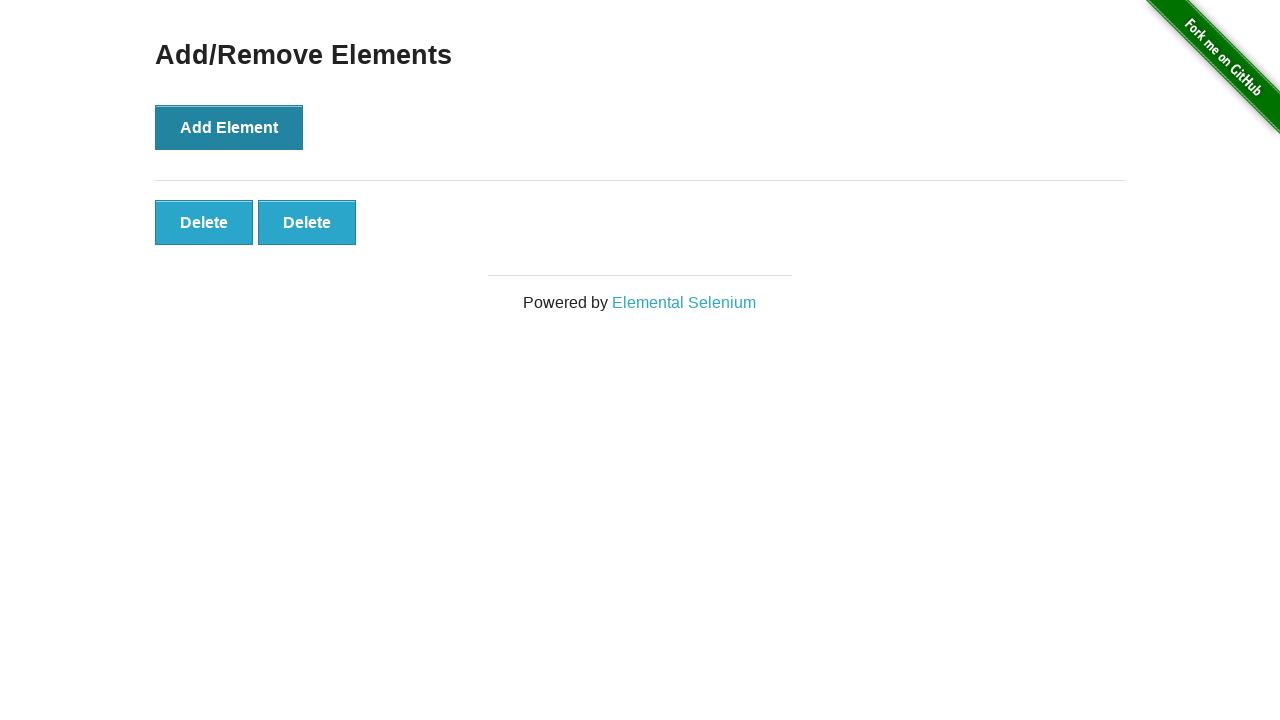

Clicked Add Element button (iteration 3/5) at (229, 127) on button[onclick='addElement()']
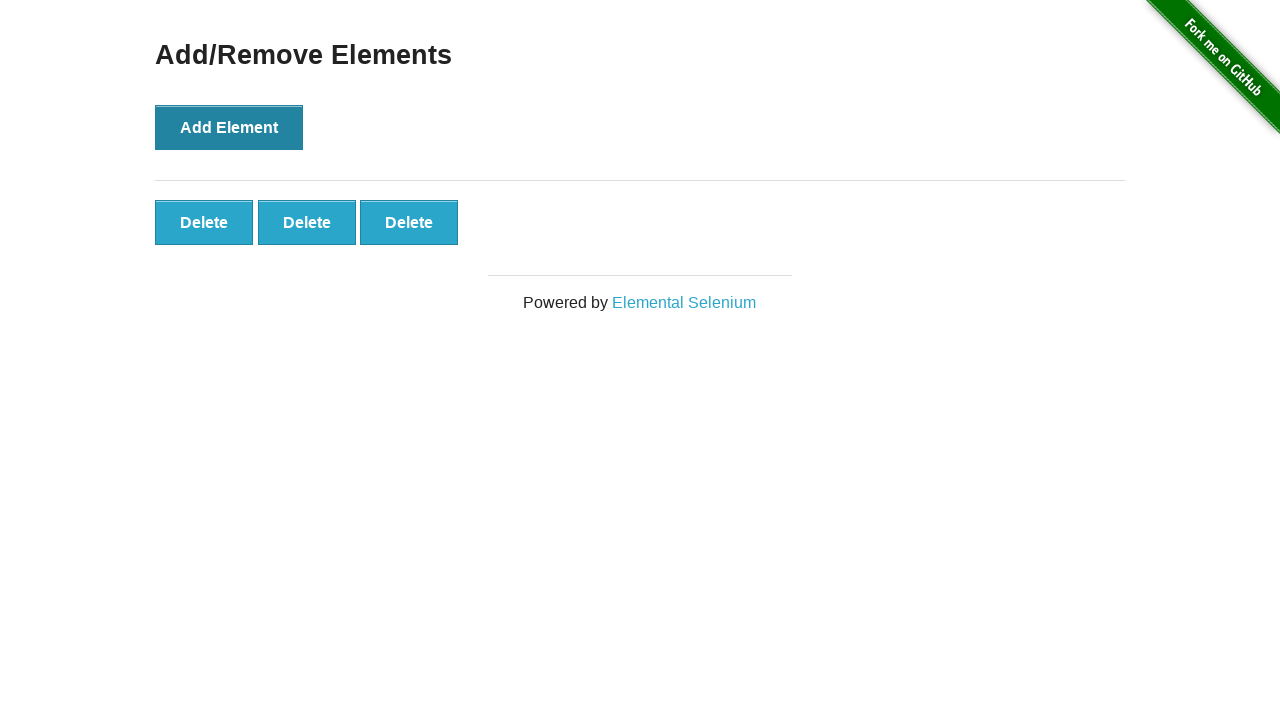

Clicked Add Element button (iteration 4/5) at (229, 127) on button[onclick='addElement()']
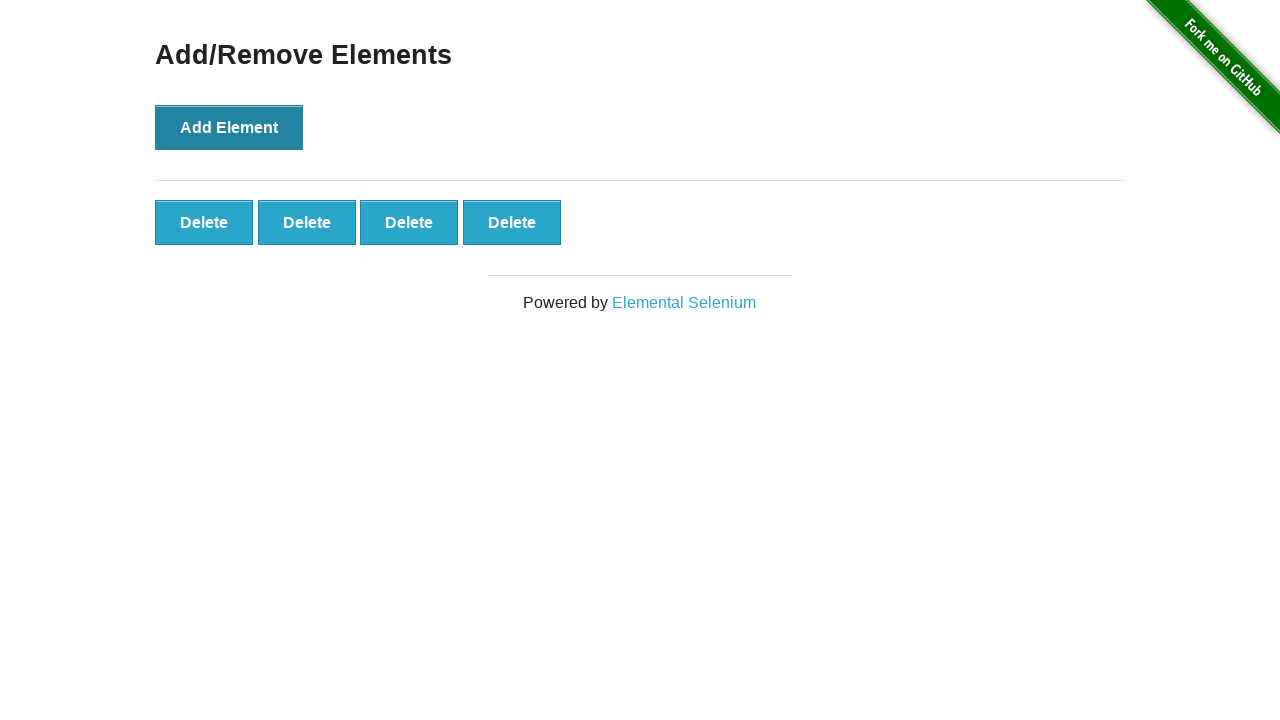

Clicked Add Element button (iteration 5/5) at (229, 127) on button[onclick='addElement()']
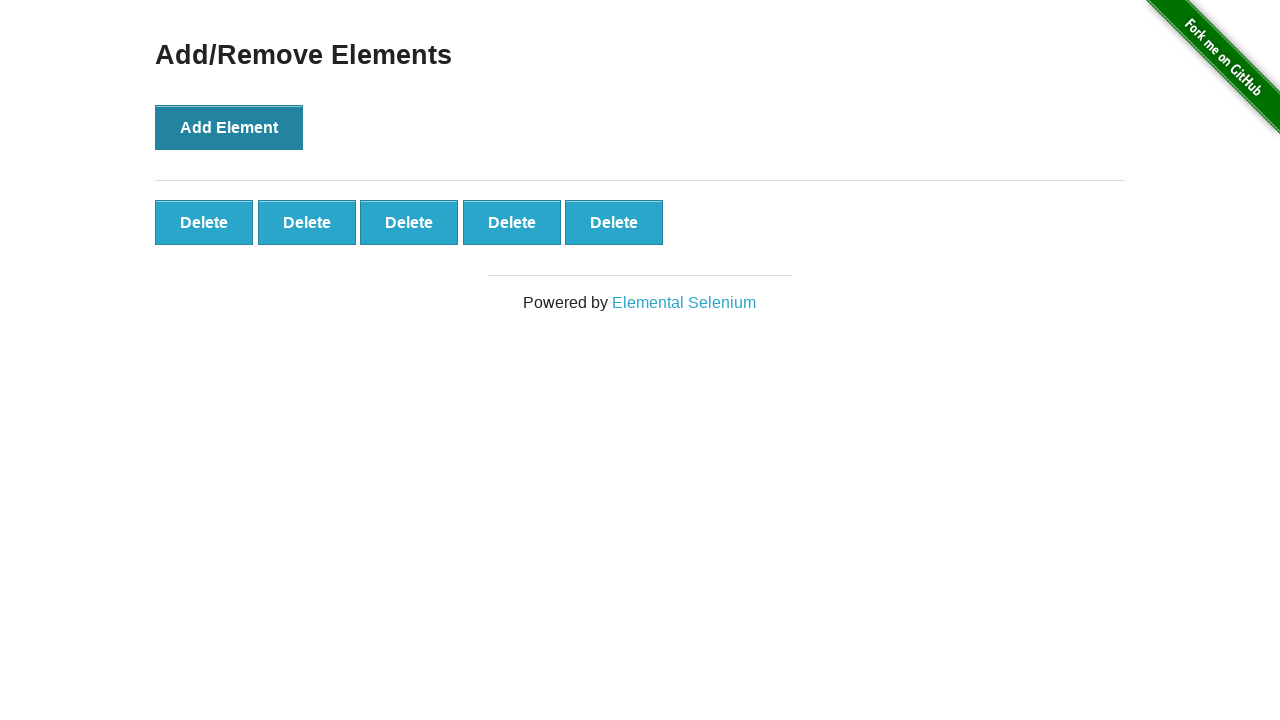

Clicked Delete button to remove element (iteration 1/5) at (204, 222) on button[onclick='deleteElement()']
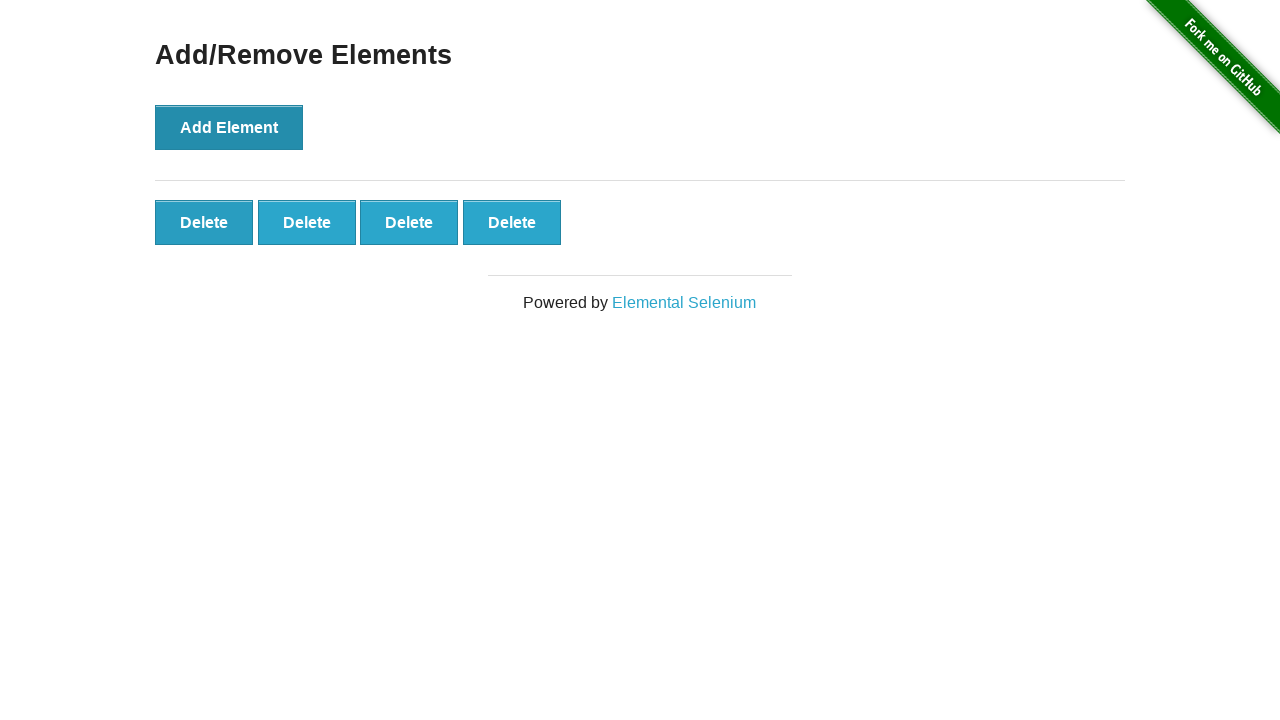

Clicked Delete button to remove element (iteration 2/5) at (204, 222) on button[onclick='deleteElement()']
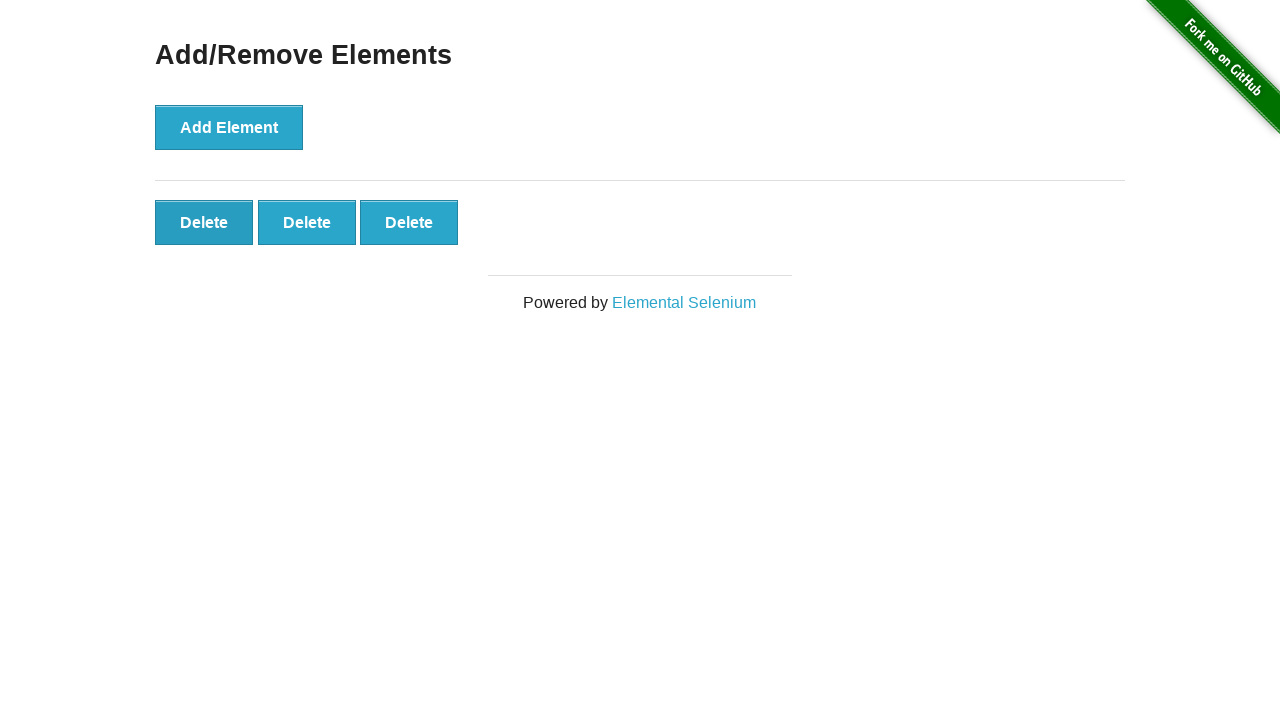

Clicked Delete button to remove element (iteration 3/5) at (204, 222) on button[onclick='deleteElement()']
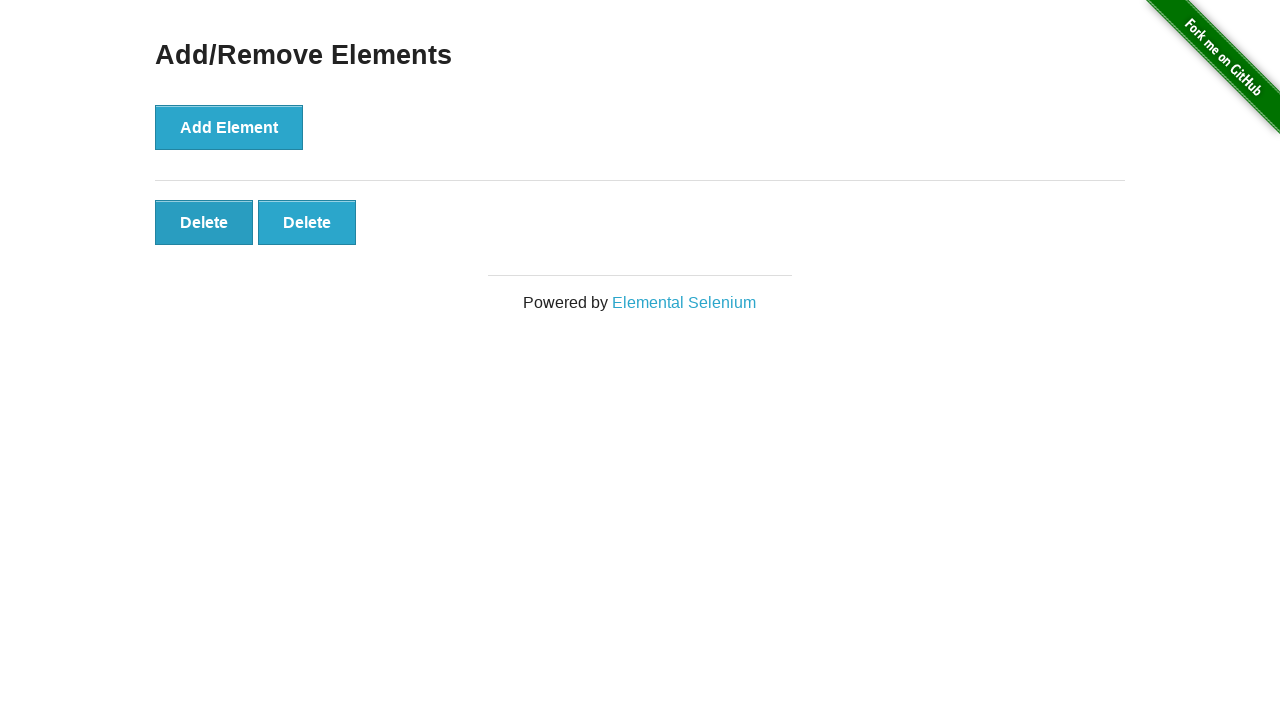

Clicked Delete button to remove element (iteration 4/5) at (204, 222) on button[onclick='deleteElement()']
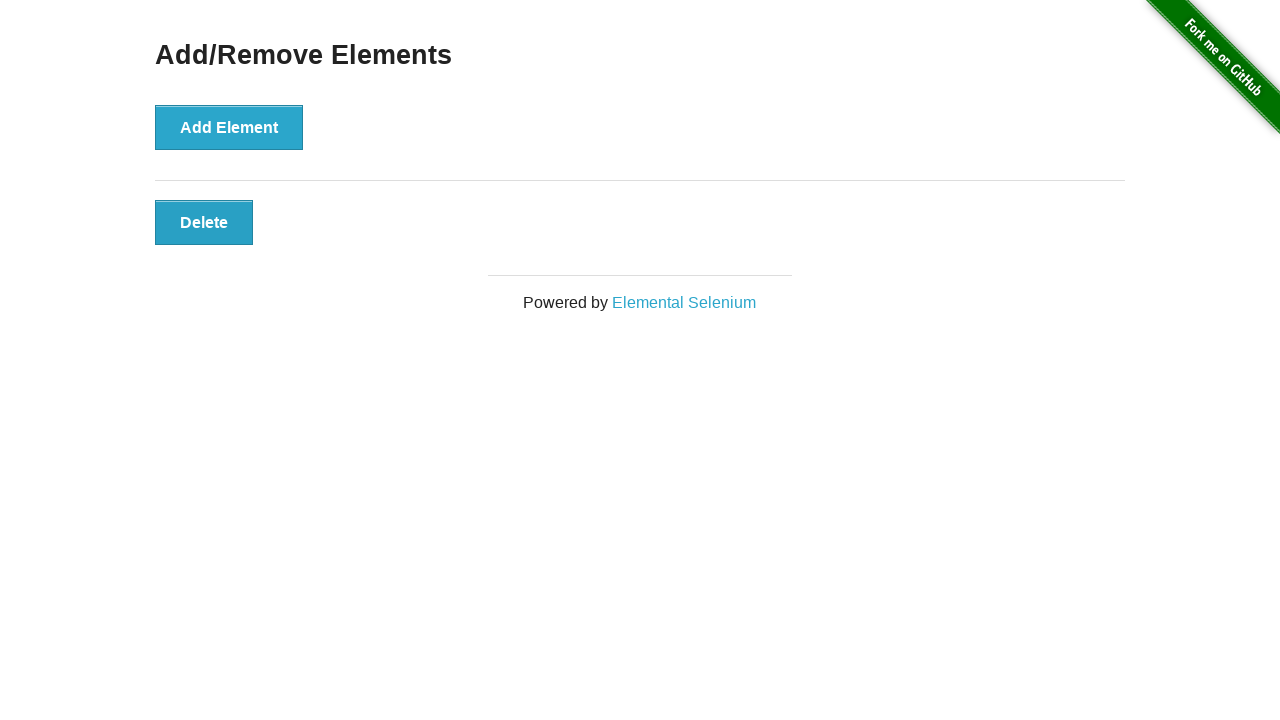

Clicked Delete button to remove element (iteration 5/5) at (204, 222) on button[onclick='deleteElement()']
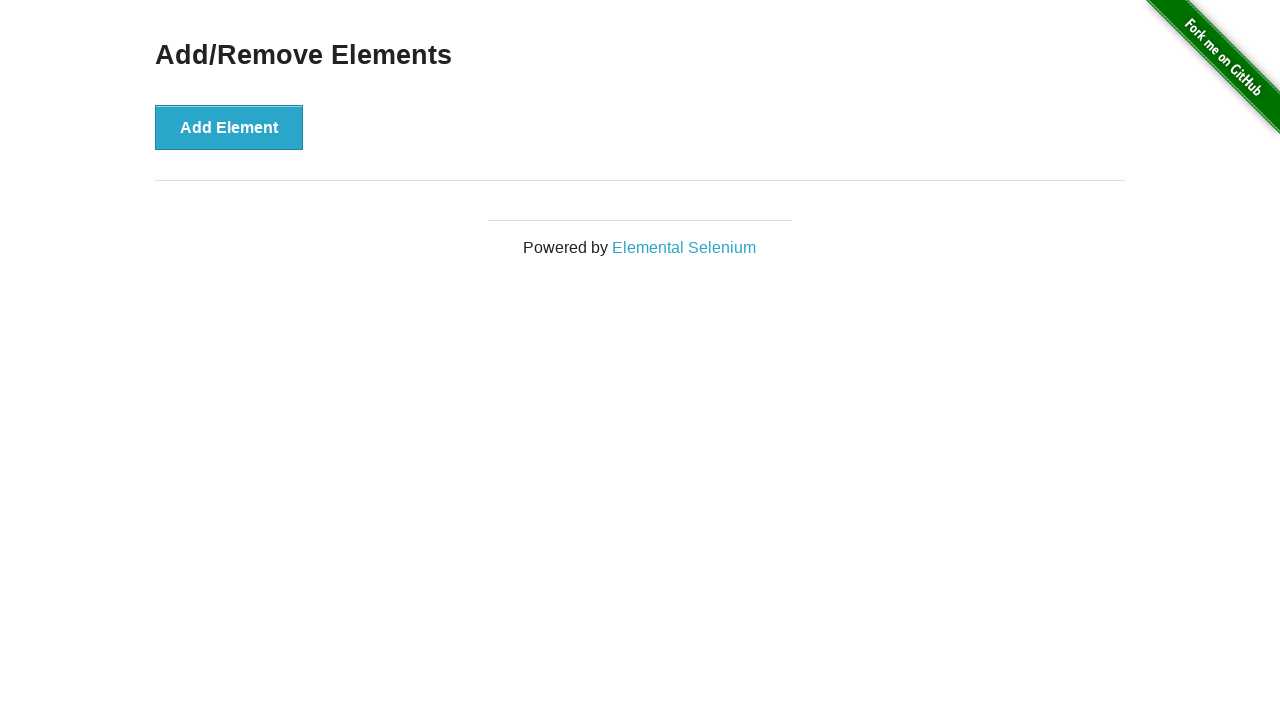

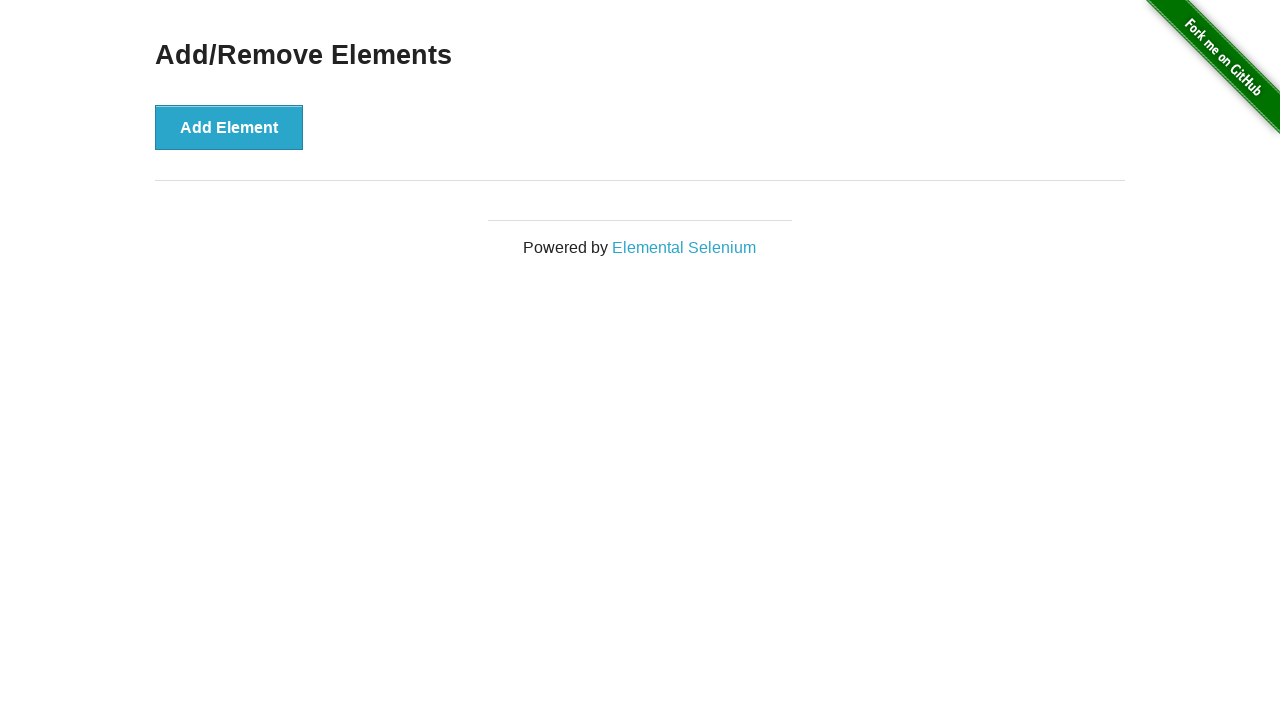